Solves a math problem on a webpage by reading a value, calculating the result using a logarithmic formula, and submitting the answer along with checkbox selections

Starting URL: http://suninjuly.github.io/math.html

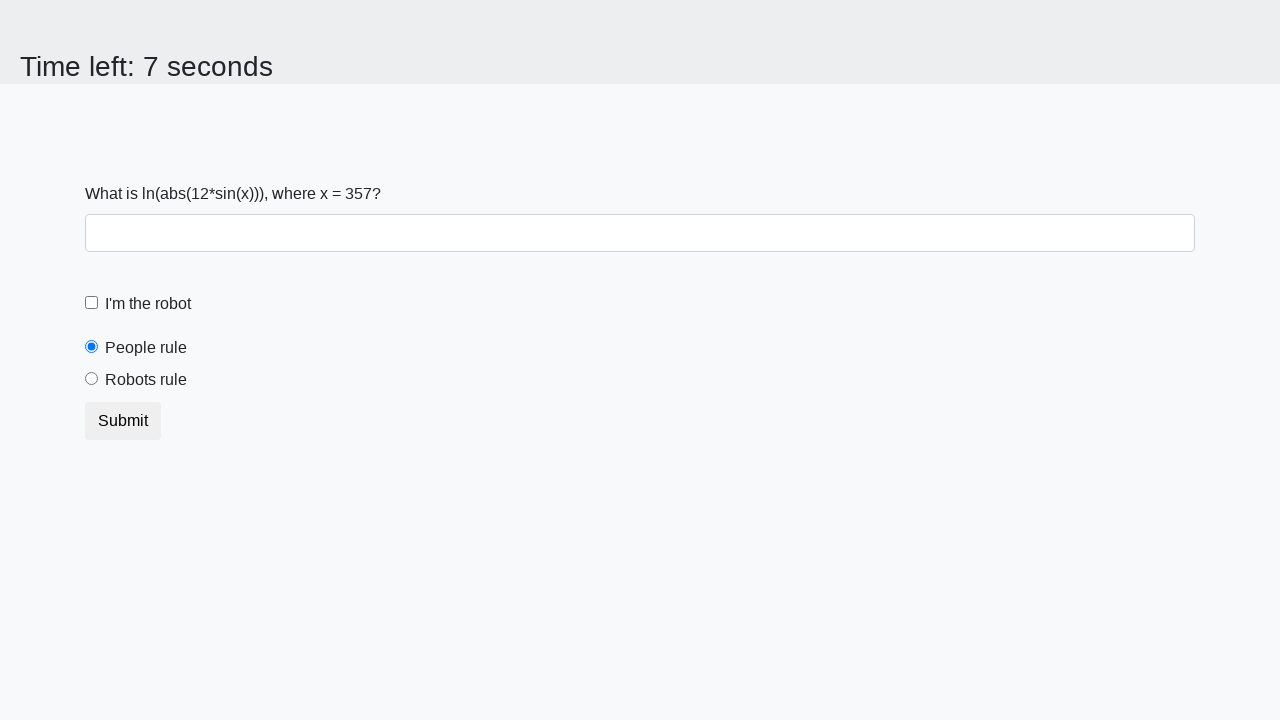

Located the input value element
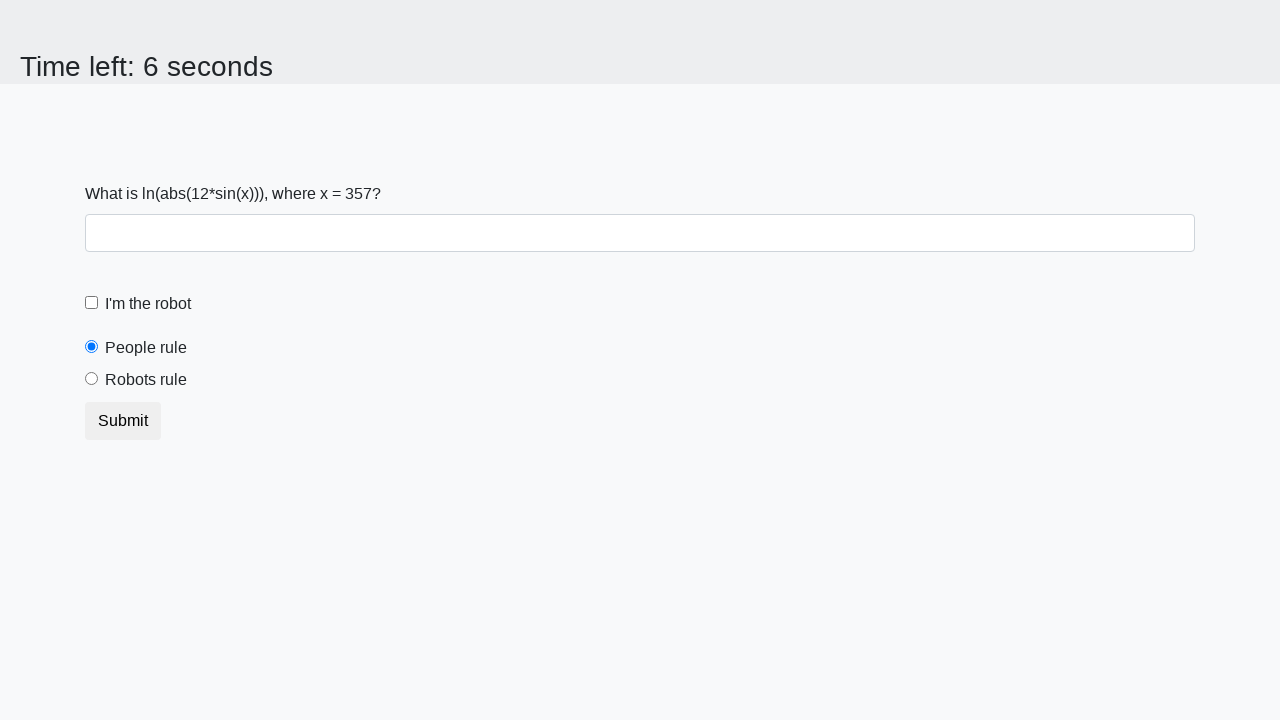

Read the x value from the page
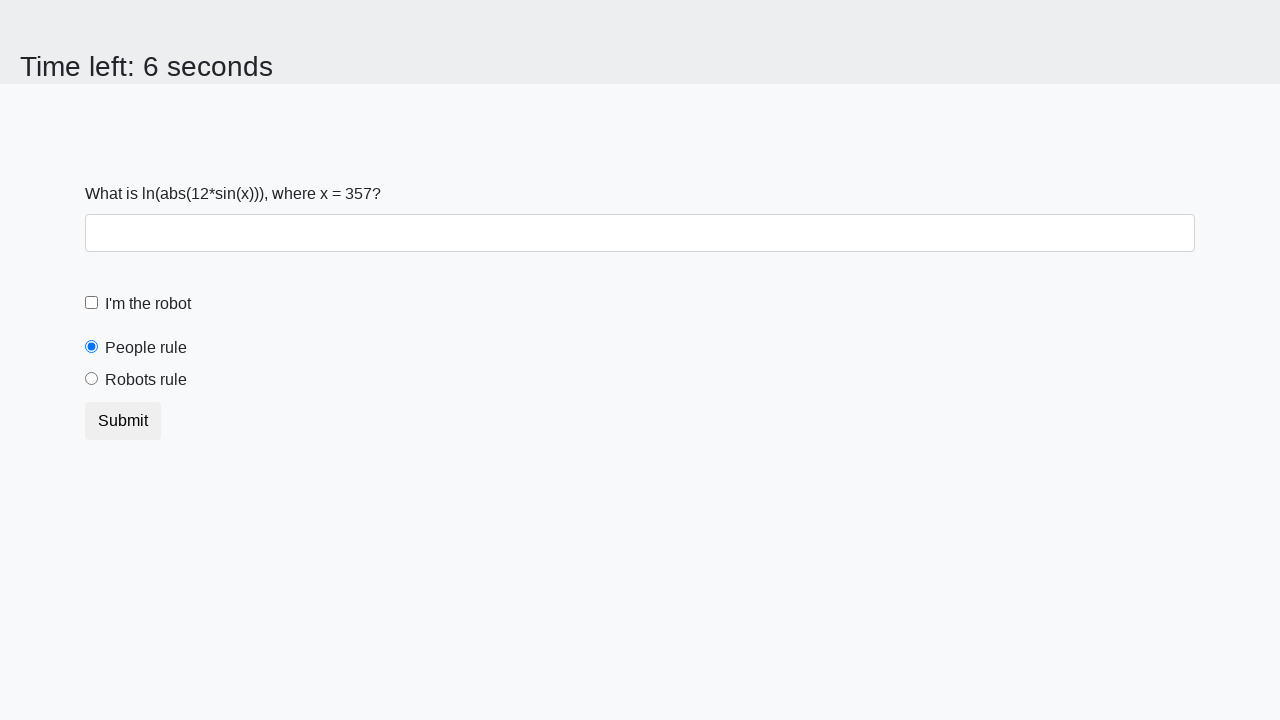

Calculated the result using logarithmic formula: log(abs(12*sin(x)))
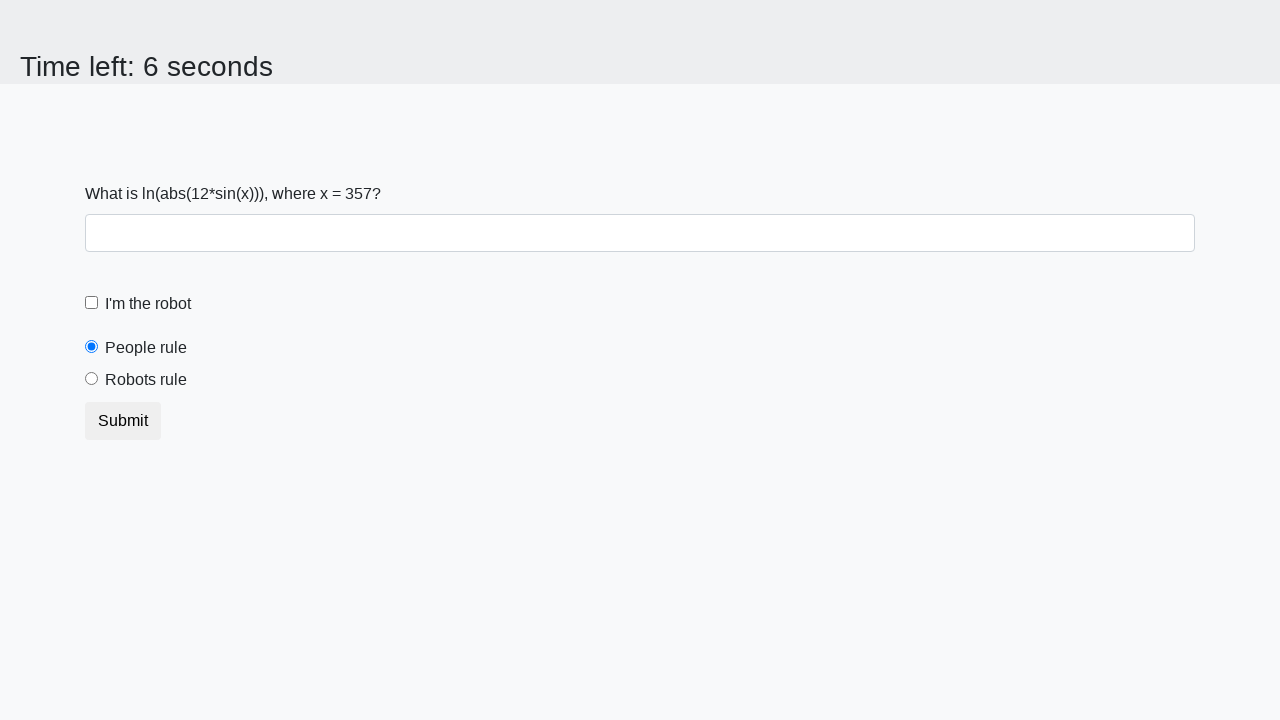

Filled the answer field with calculated value on #answer
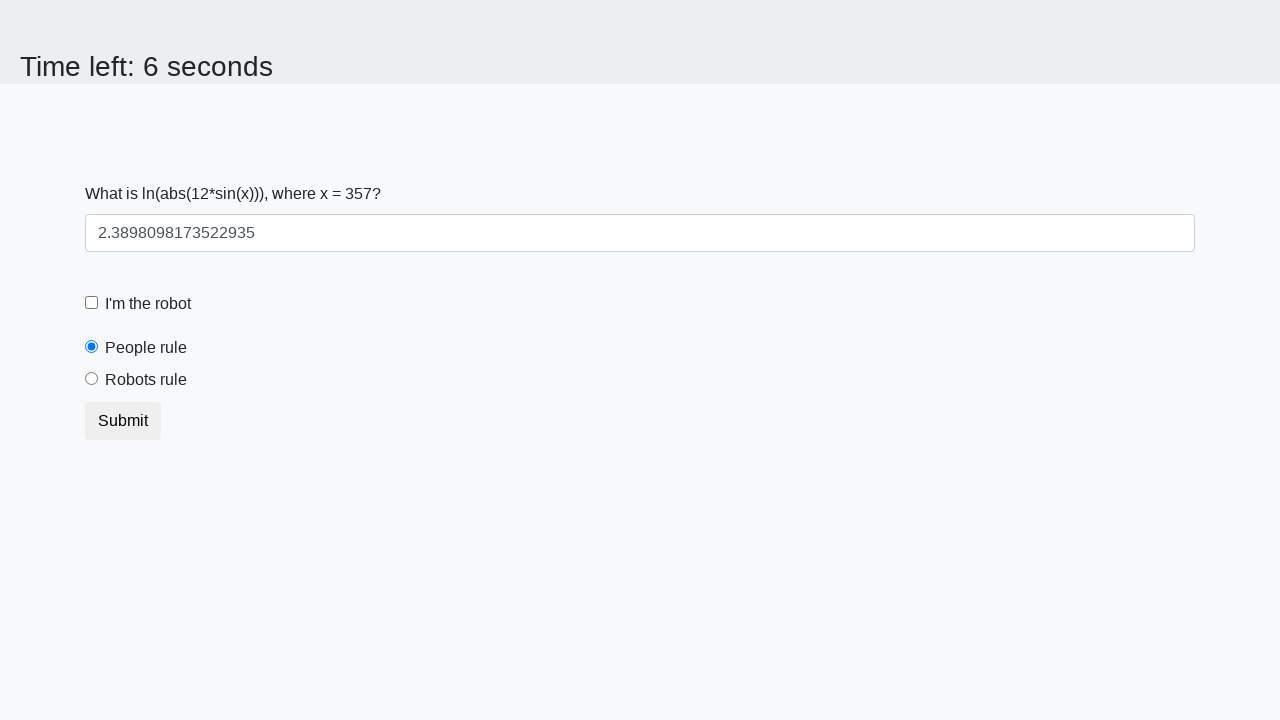

Clicked the robot checkbox at (148, 304) on [for='robotCheckbox']
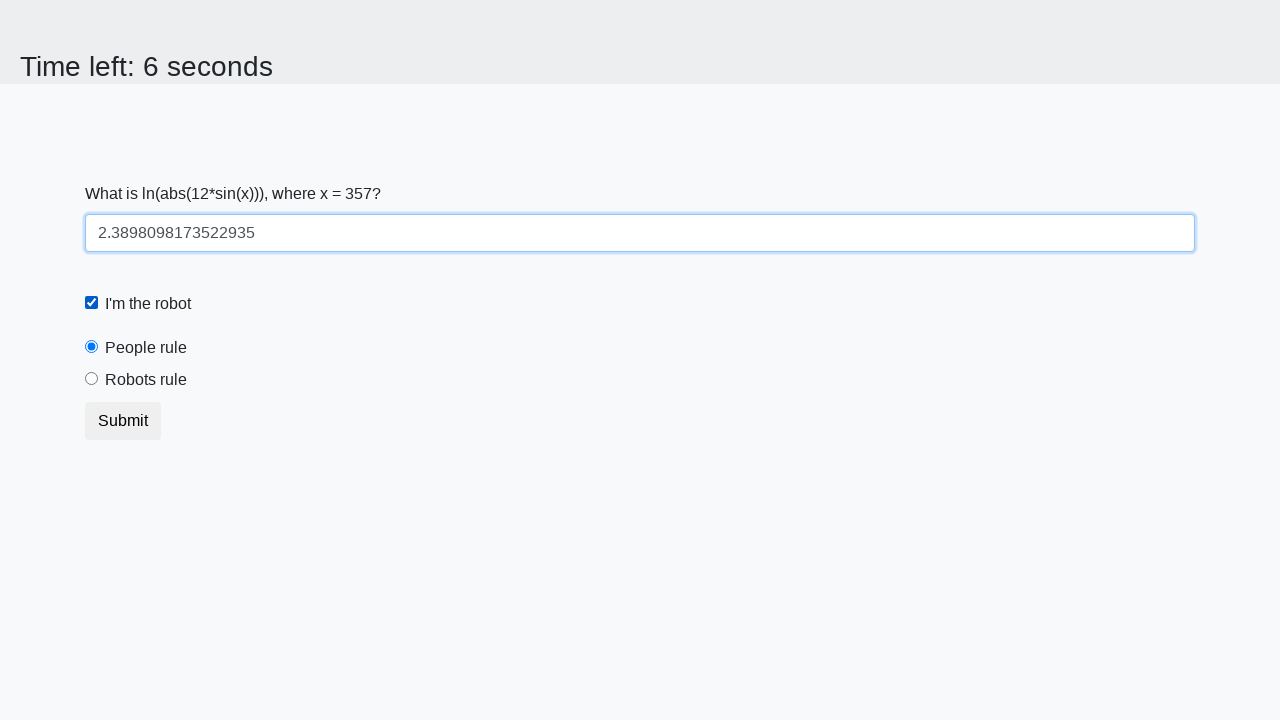

Clicked the robots rule radio button at (146, 380) on [for='robotsRule']
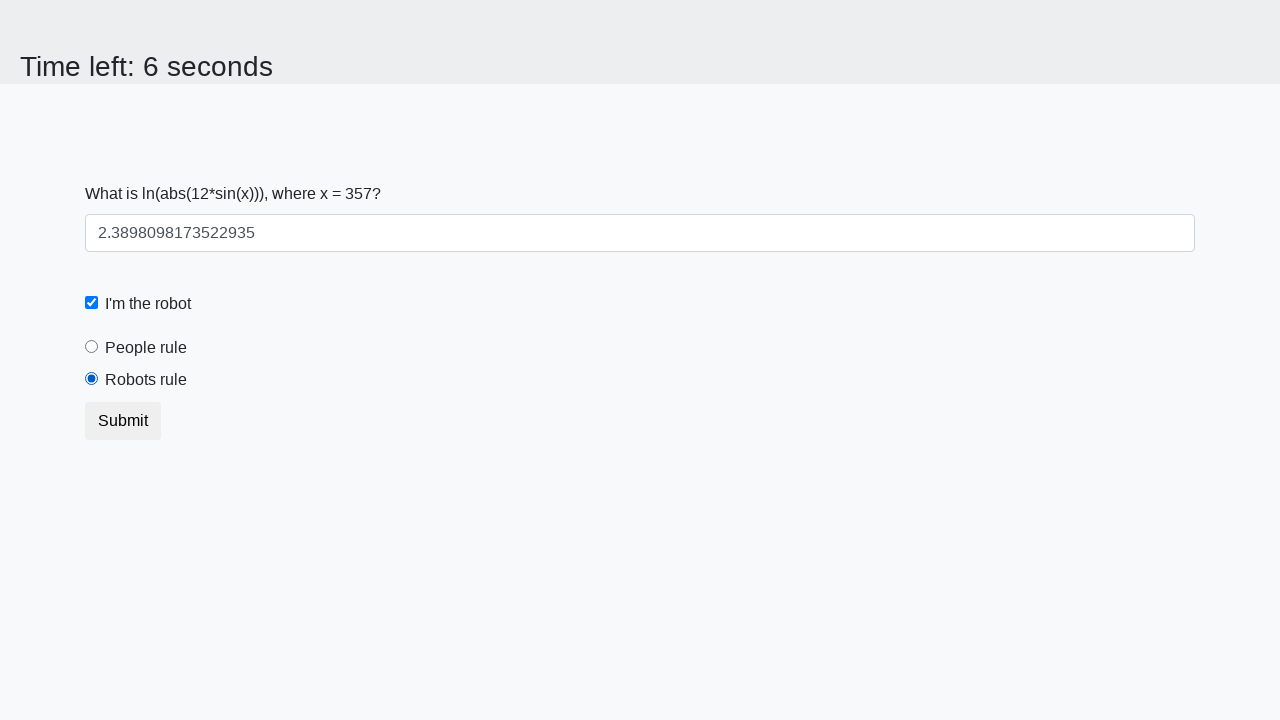

Clicked the Submit button to submit the form at (123, 421) on xpath=//button[text()='Submit']
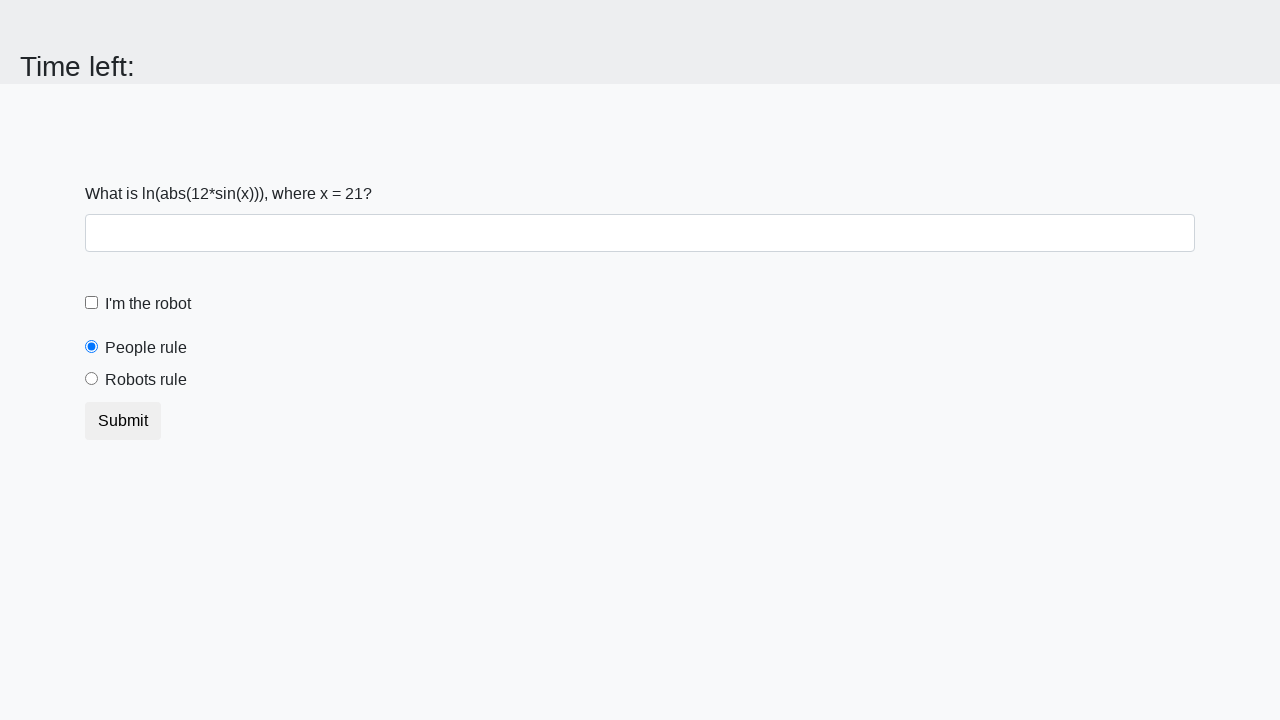

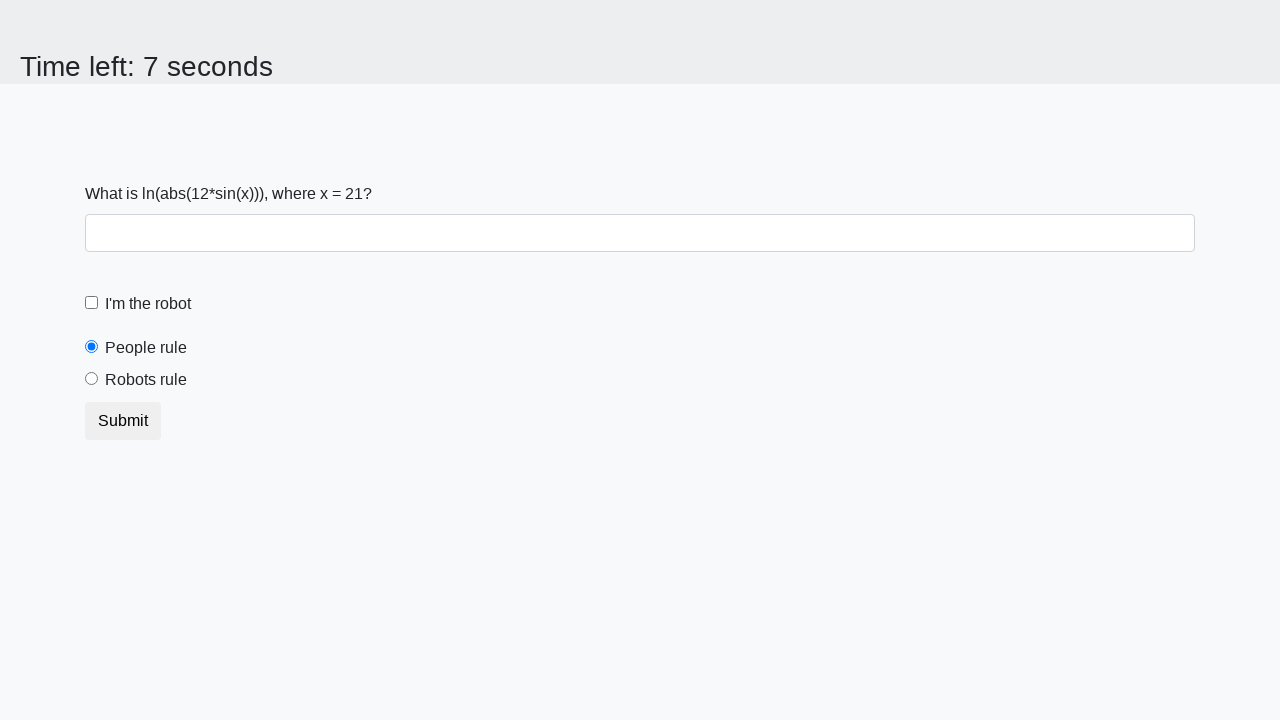